Tests navigation through product categories (Phones, Laptops, Monitors) and verifies products are displayed in each category

Starting URL: https://www.demoblaze.com/

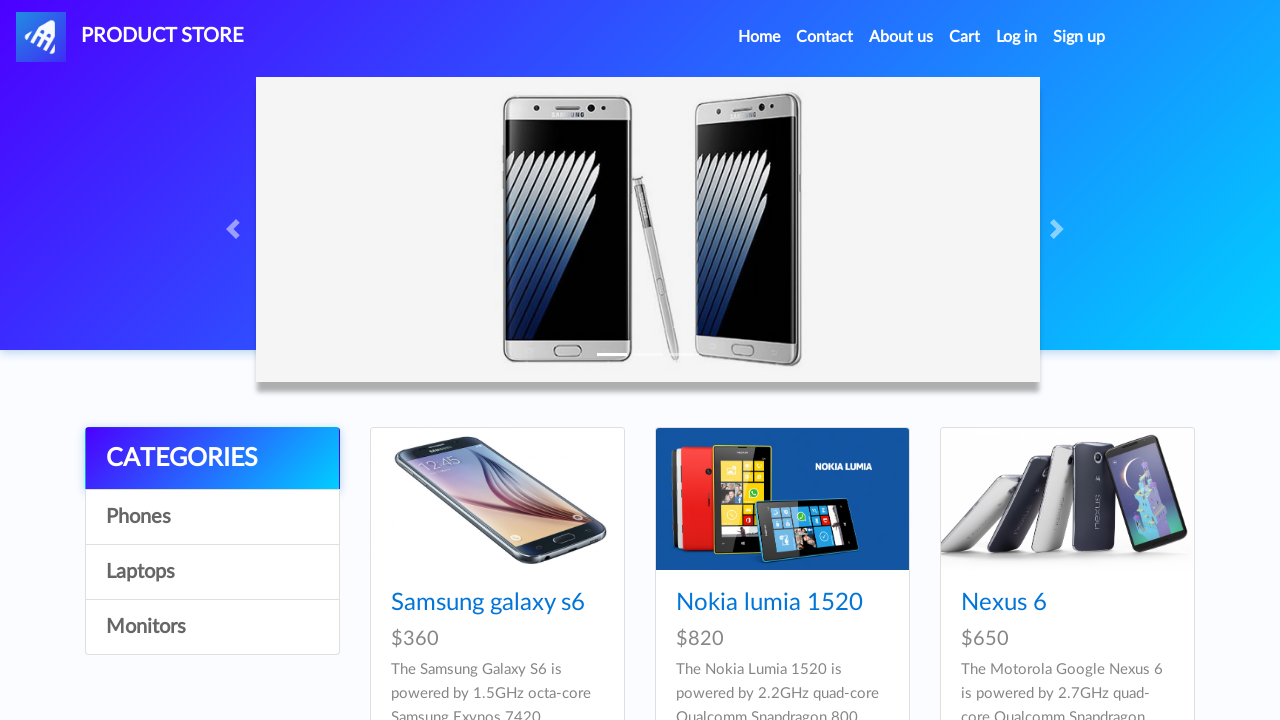

Clicked on 'Phones' category link at (212, 517) on text=Phones
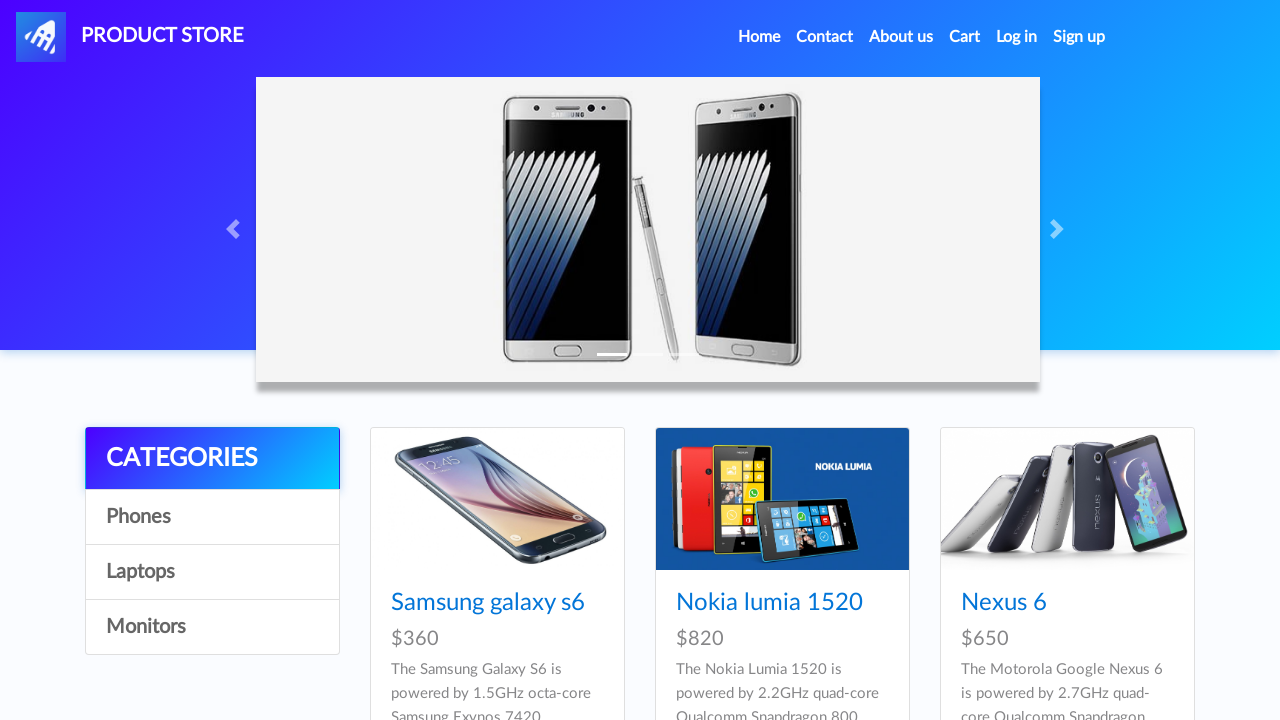

Products in 'Phones' category loaded
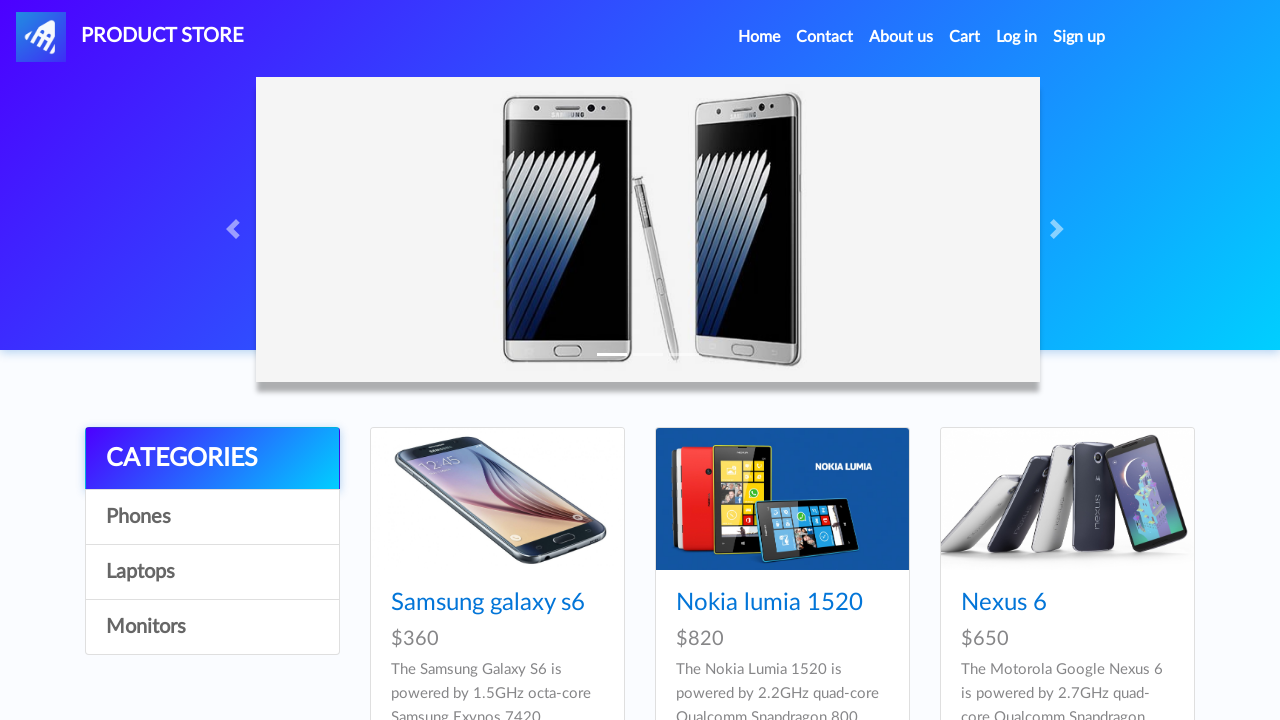

Verified 7 products found in 'Phones' category
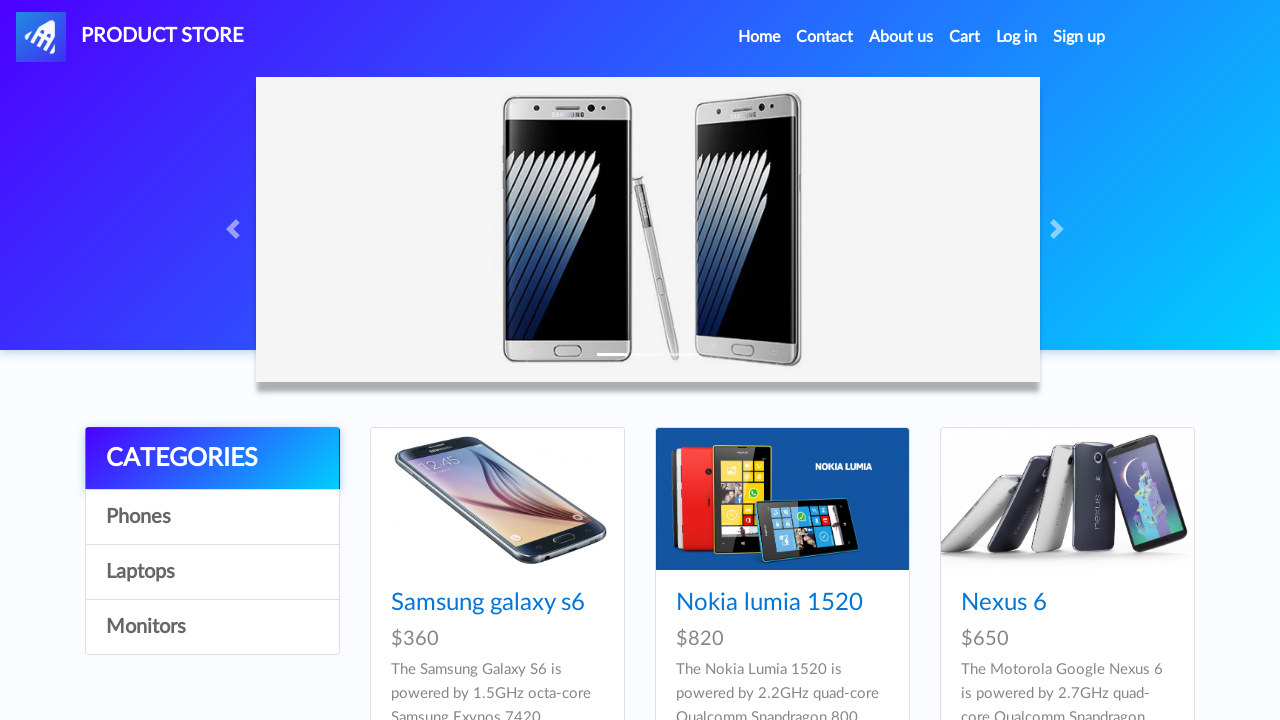

Assertion passed: products exist in 'Phones' category
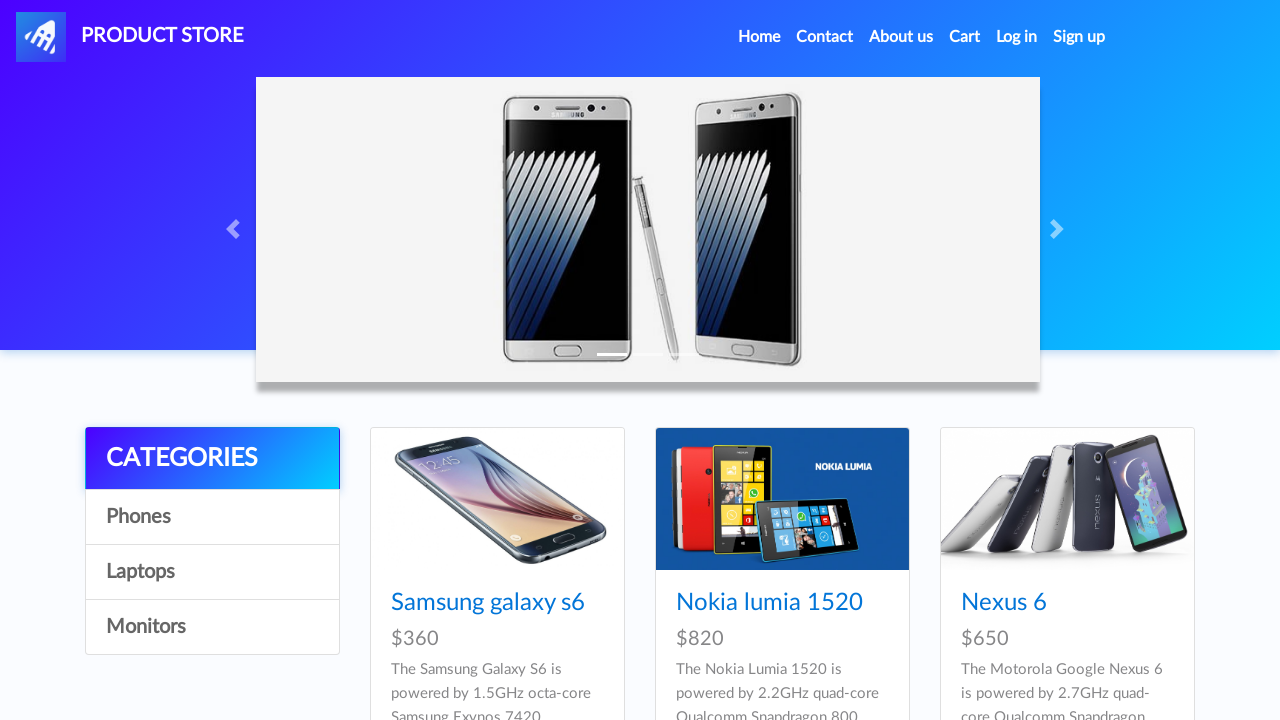

Clicked on 'Laptops' category link at (212, 572) on text=Laptops
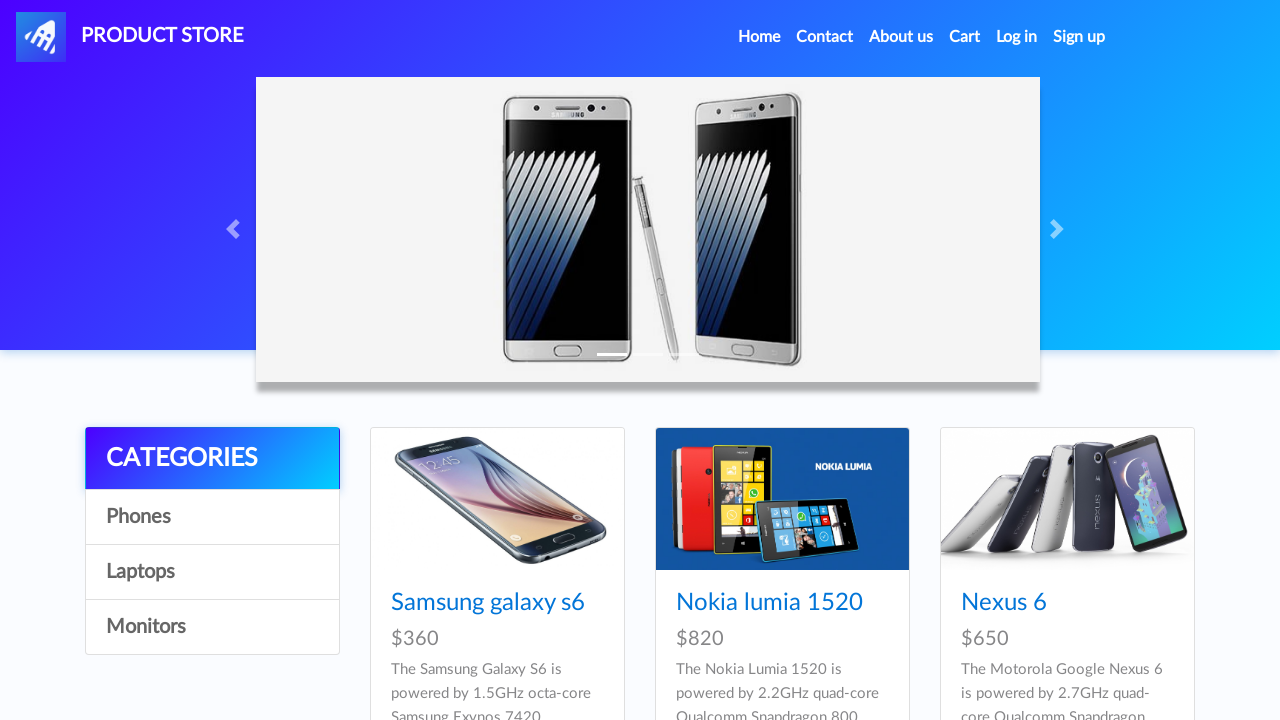

Products in 'Laptops' category loaded
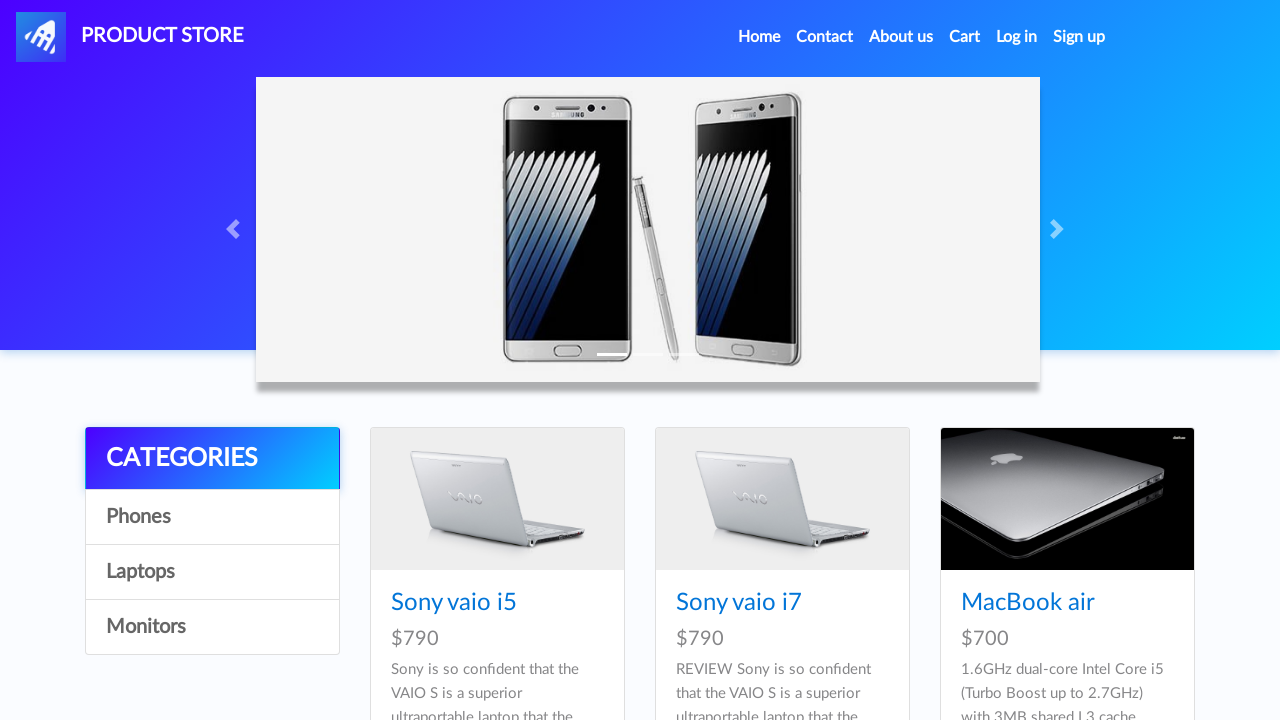

Verified 6 products found in 'Laptops' category
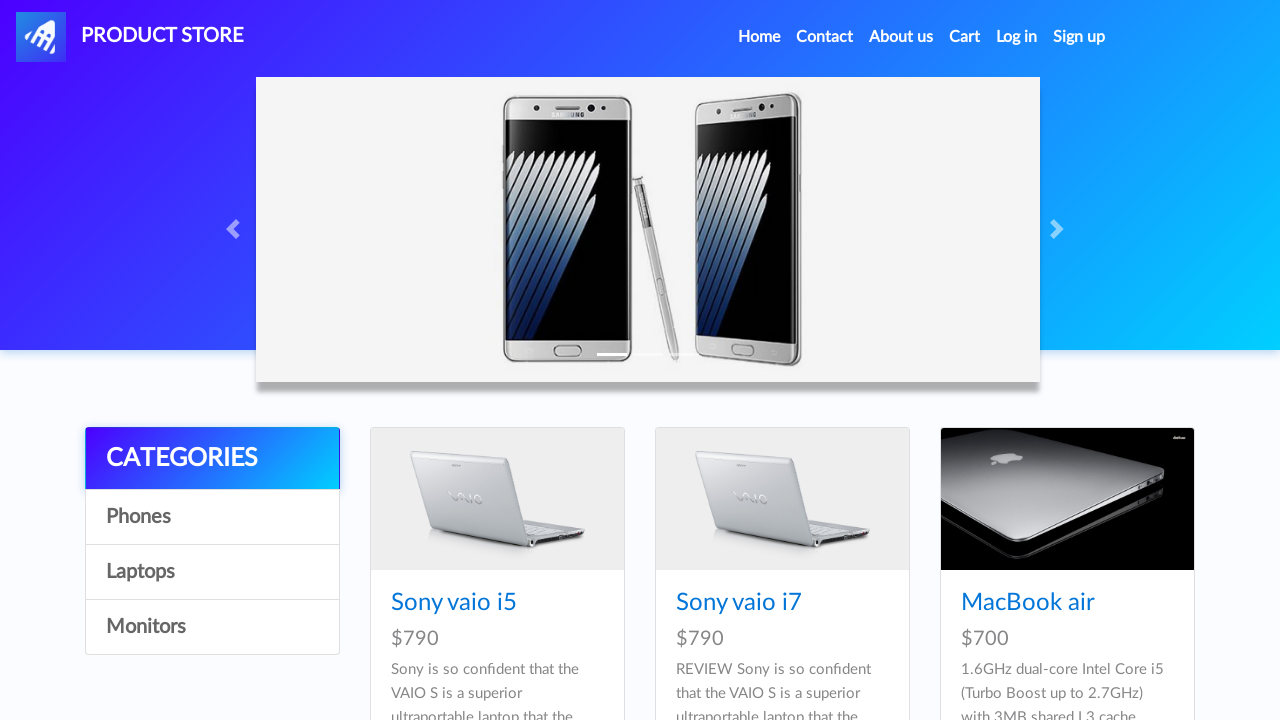

Assertion passed: products exist in 'Laptops' category
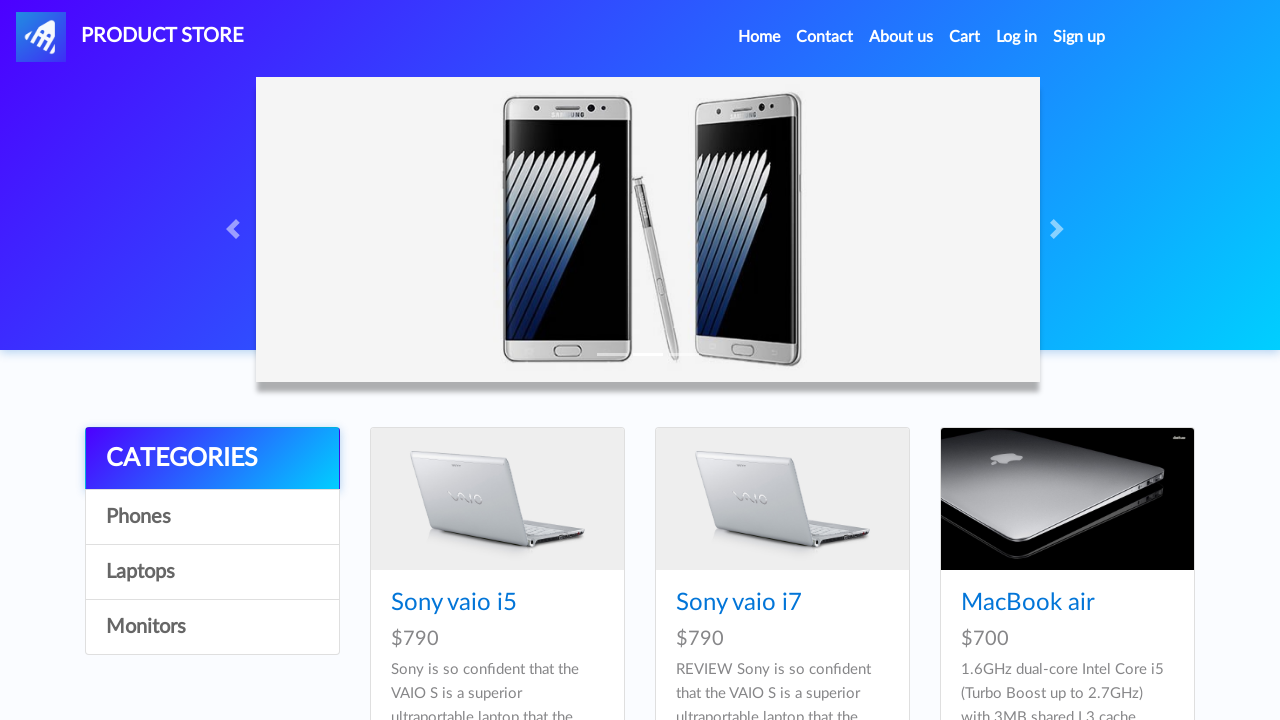

Clicked on 'Monitors' category link at (212, 627) on text=Monitors
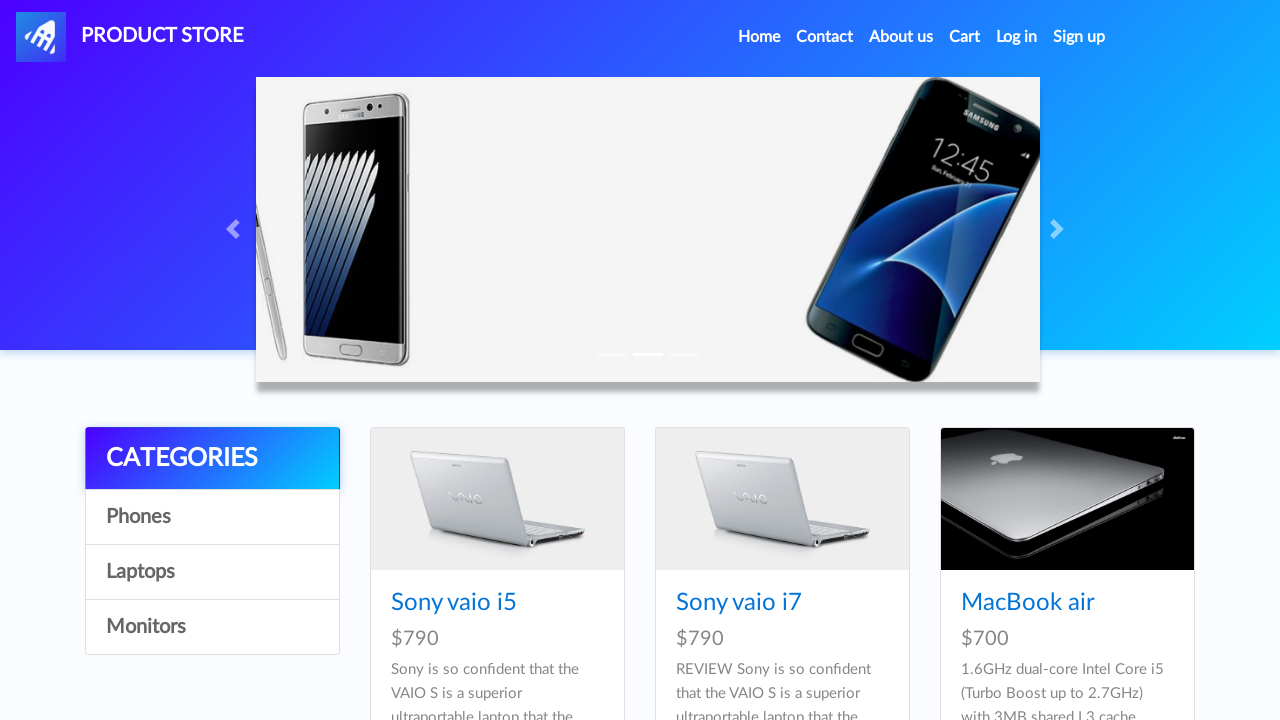

Products in 'Monitors' category loaded
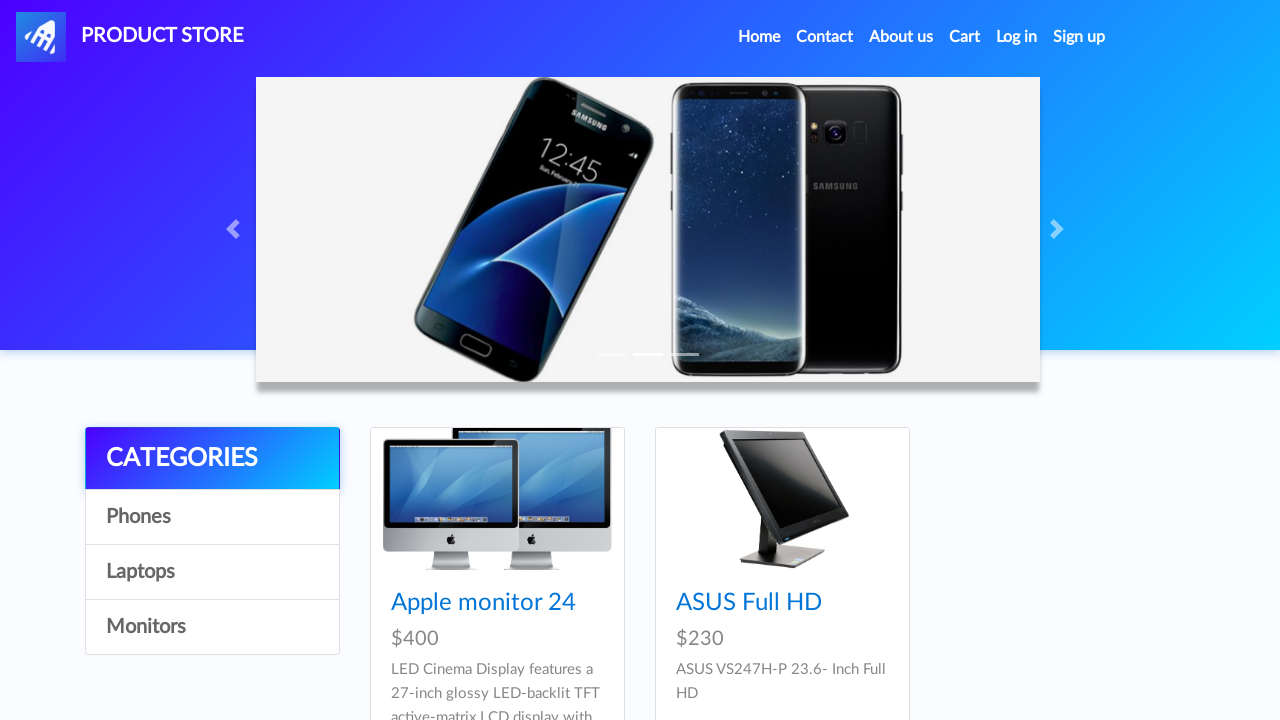

Verified 2 products found in 'Monitors' category
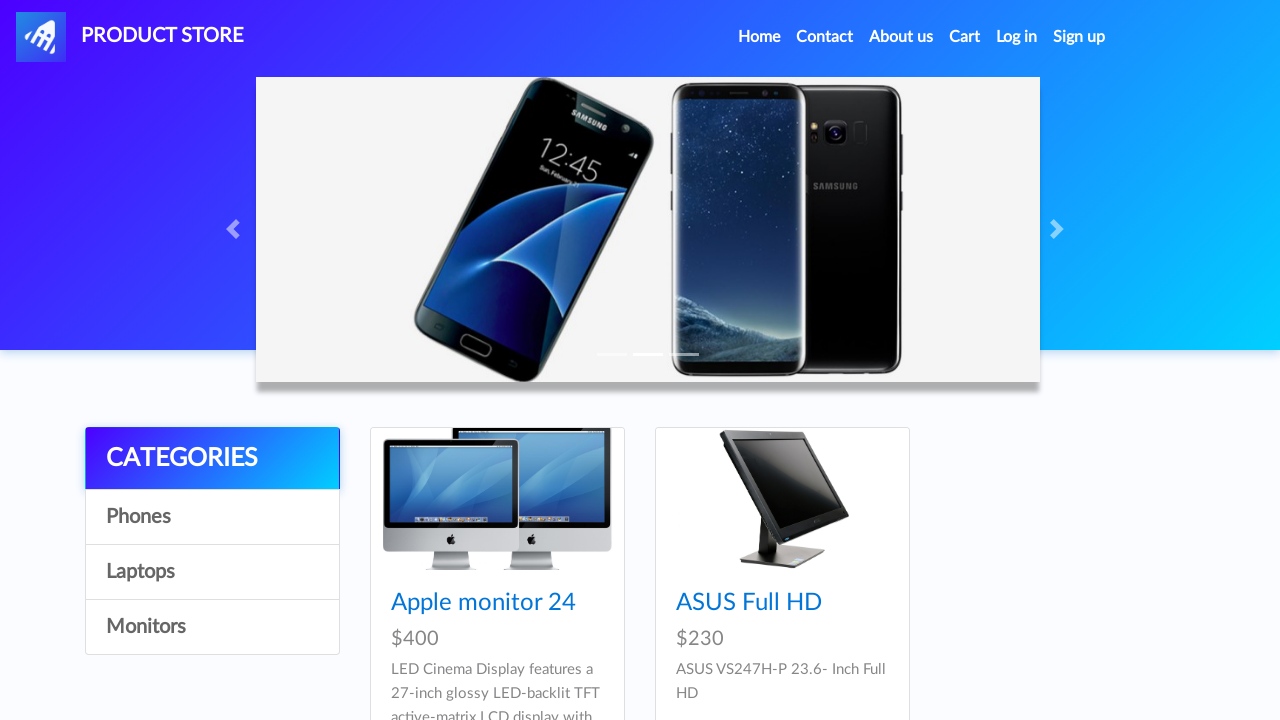

Assertion passed: products exist in 'Monitors' category
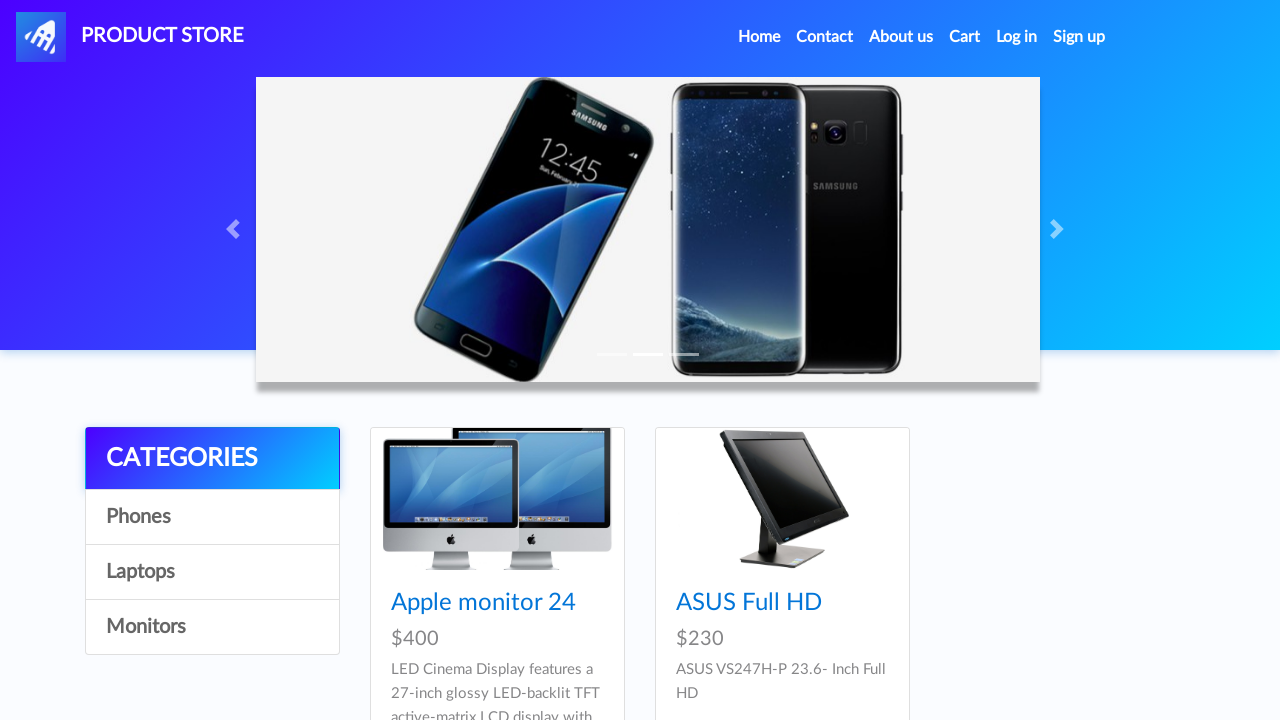

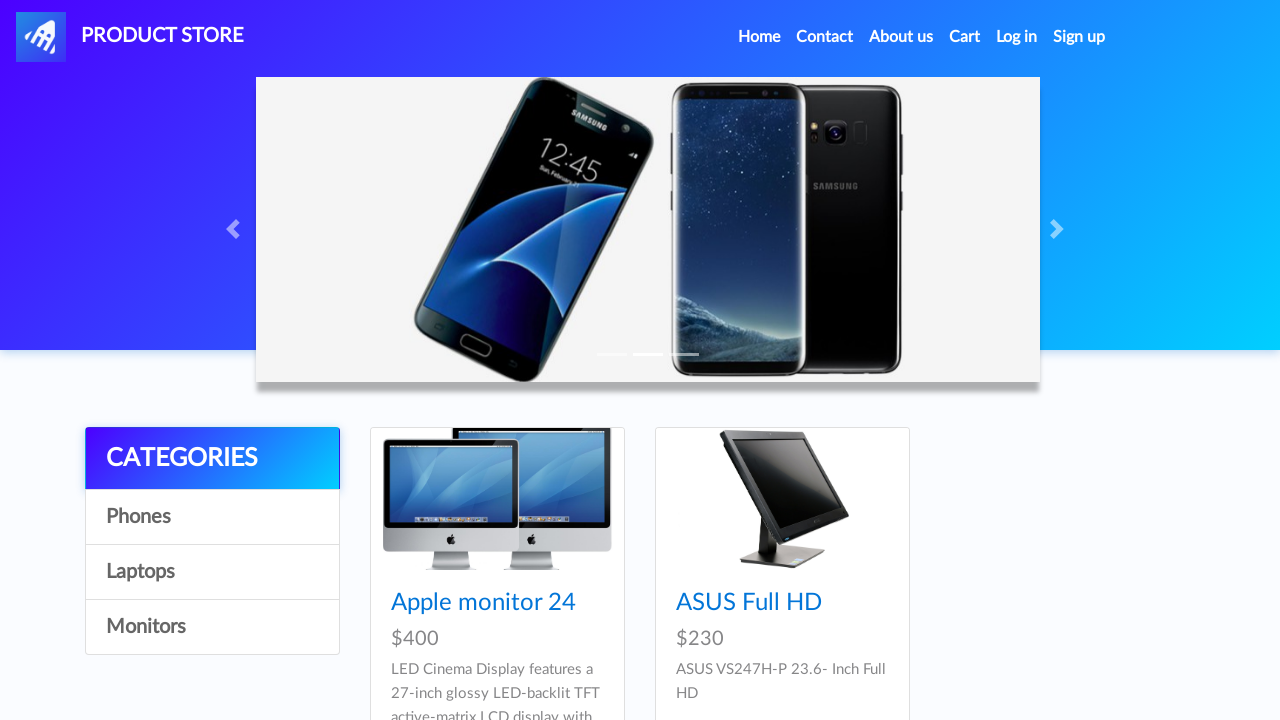